Tests key press functionality by sending a shifted 'A' character and an arrow down key, then verifying the result is displayed on the page

Starting URL: https://the-internet.herokuapp.com/key_presses

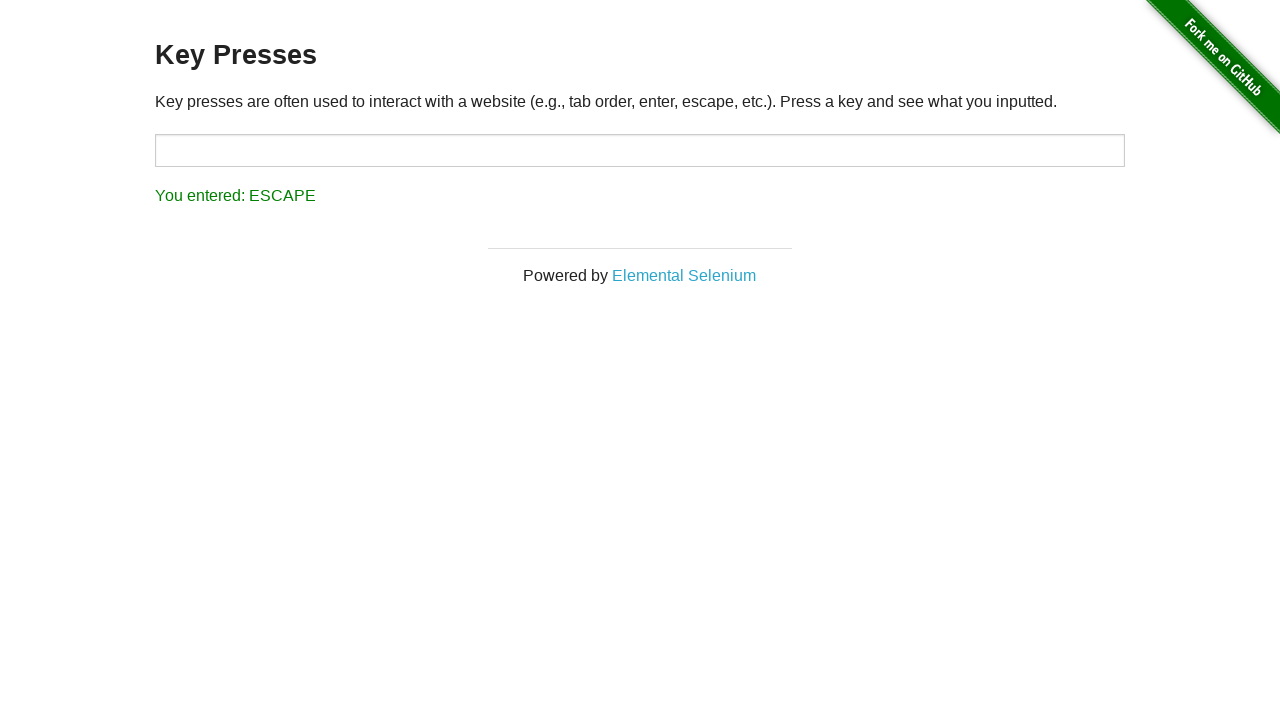

Navigated to key presses test page
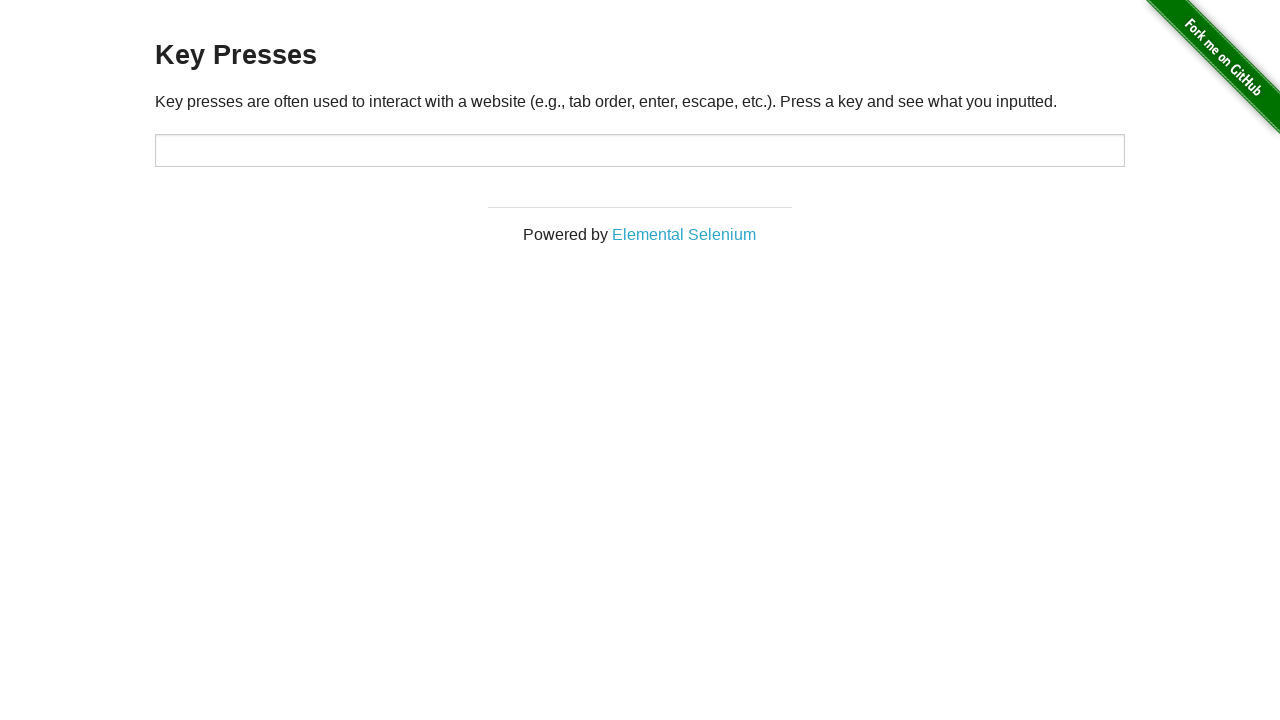

Pressed Shift+A to type uppercase 'A'
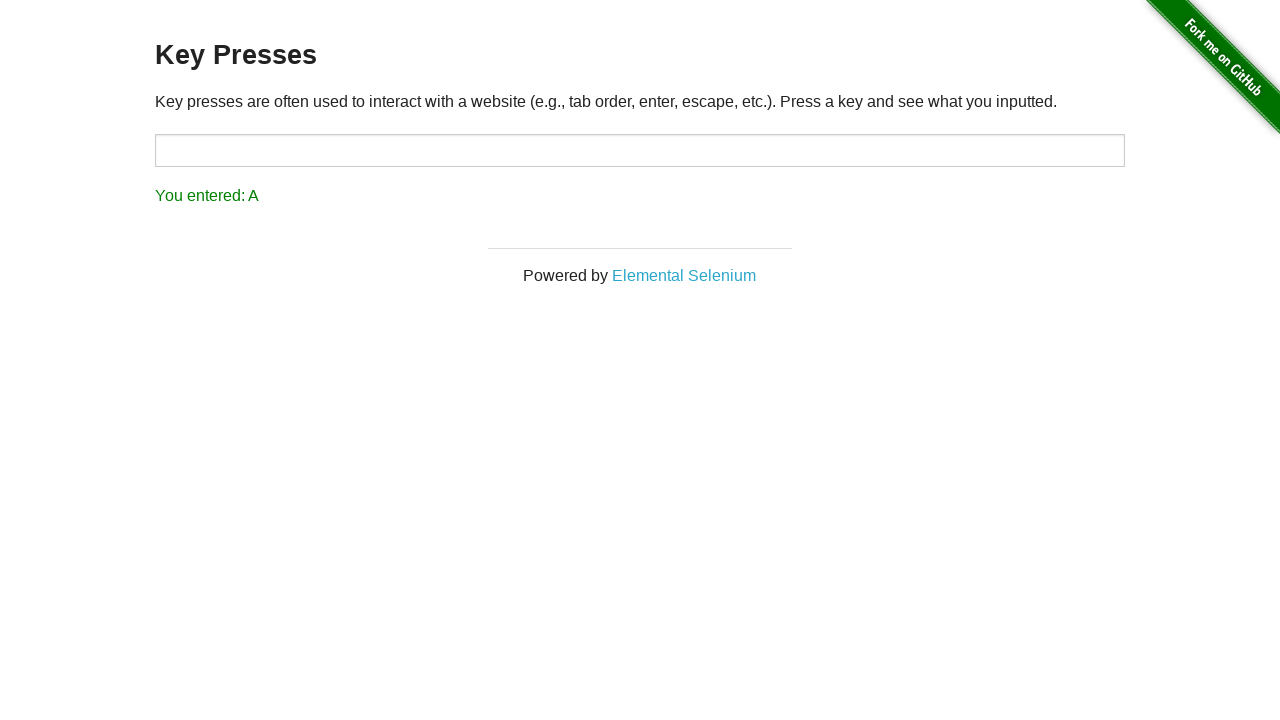

Result element became visible after Shift+A key press
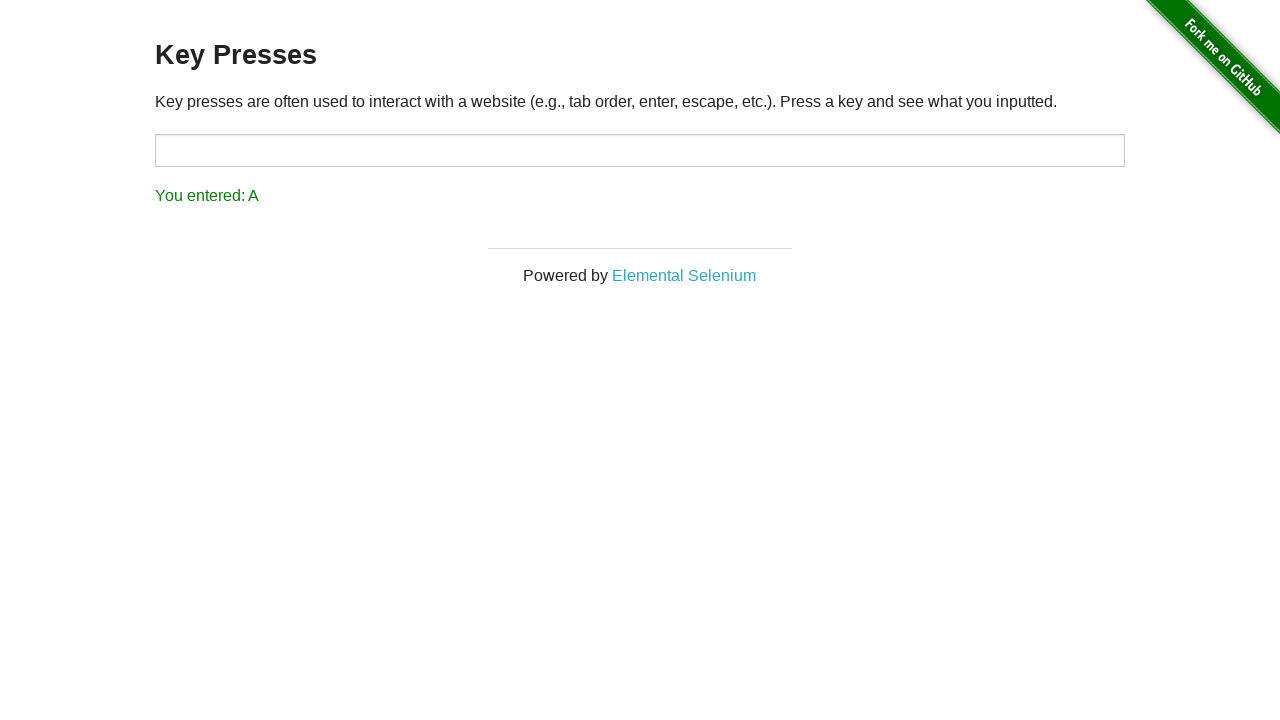

Pressed ArrowDown key
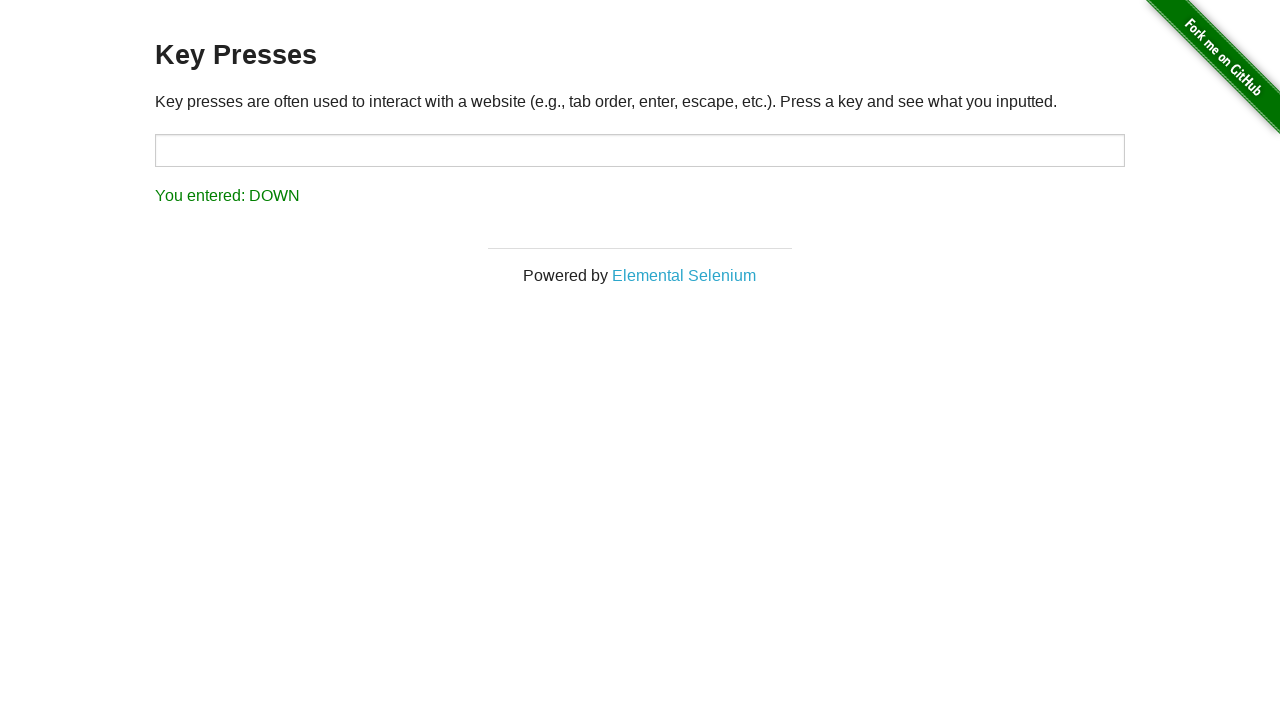

Result element remained visible after ArrowDown key press
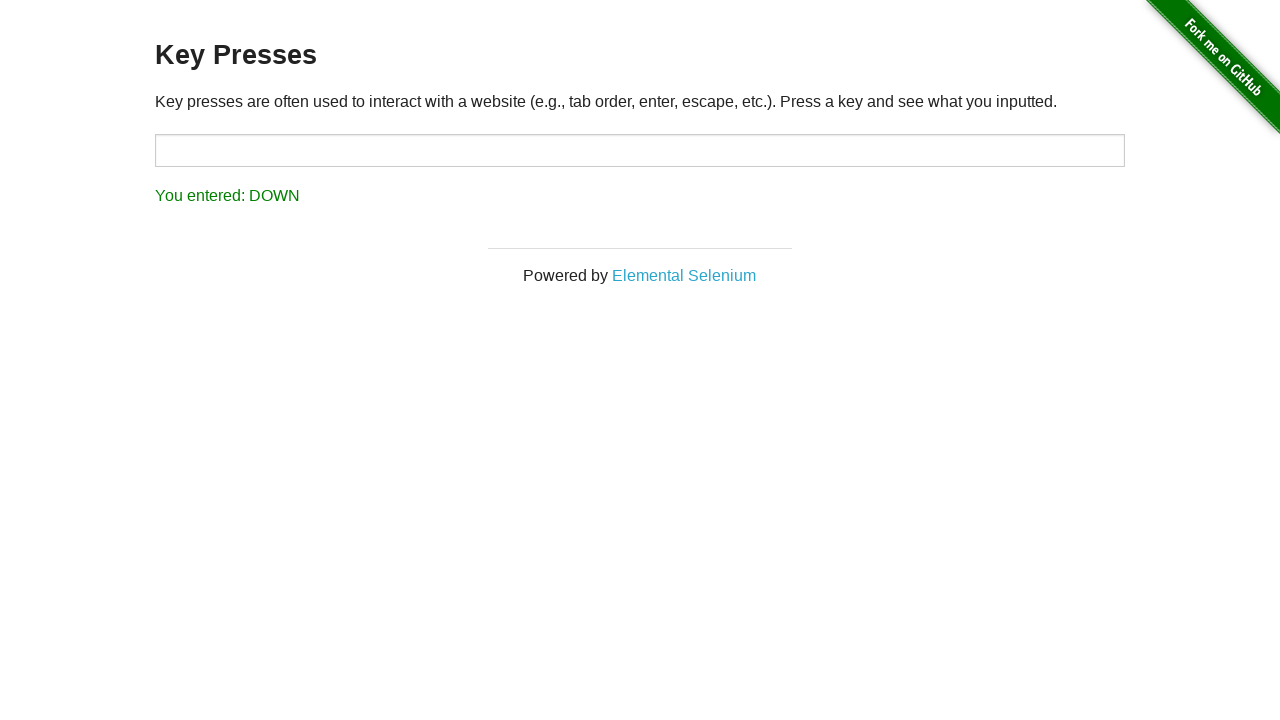

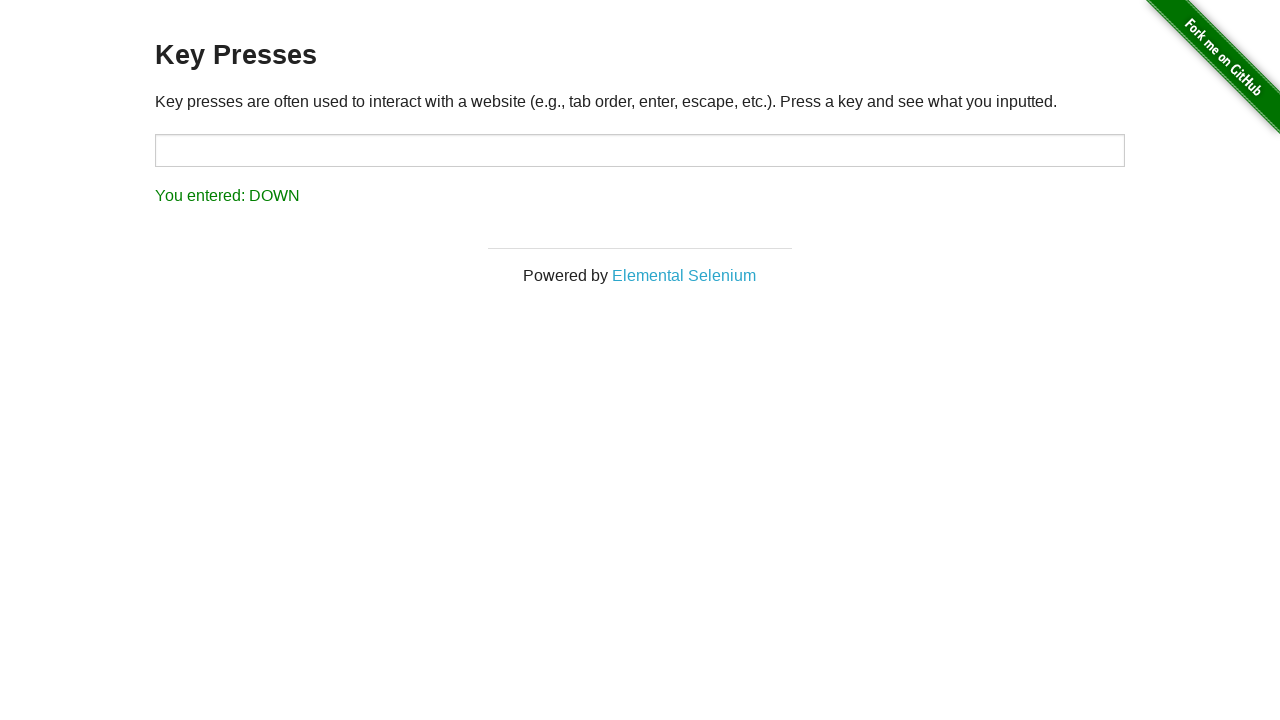